Tests JavaScript confirm popup handling by clicking a button to trigger a confirm dialog, accepting the alert, and verifying the confirmation result text appears on the page.

Starting URL: https://demoqa.com/alerts

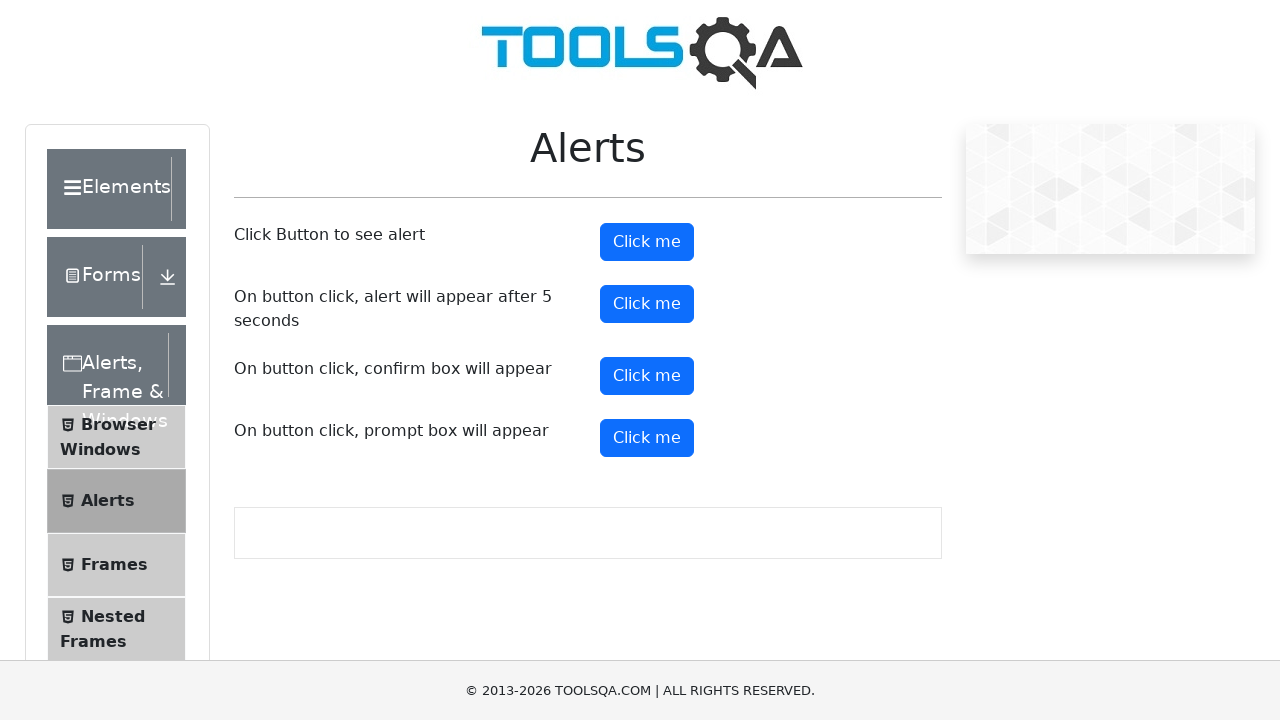

Set up dialog handler to automatically accept confirm popups
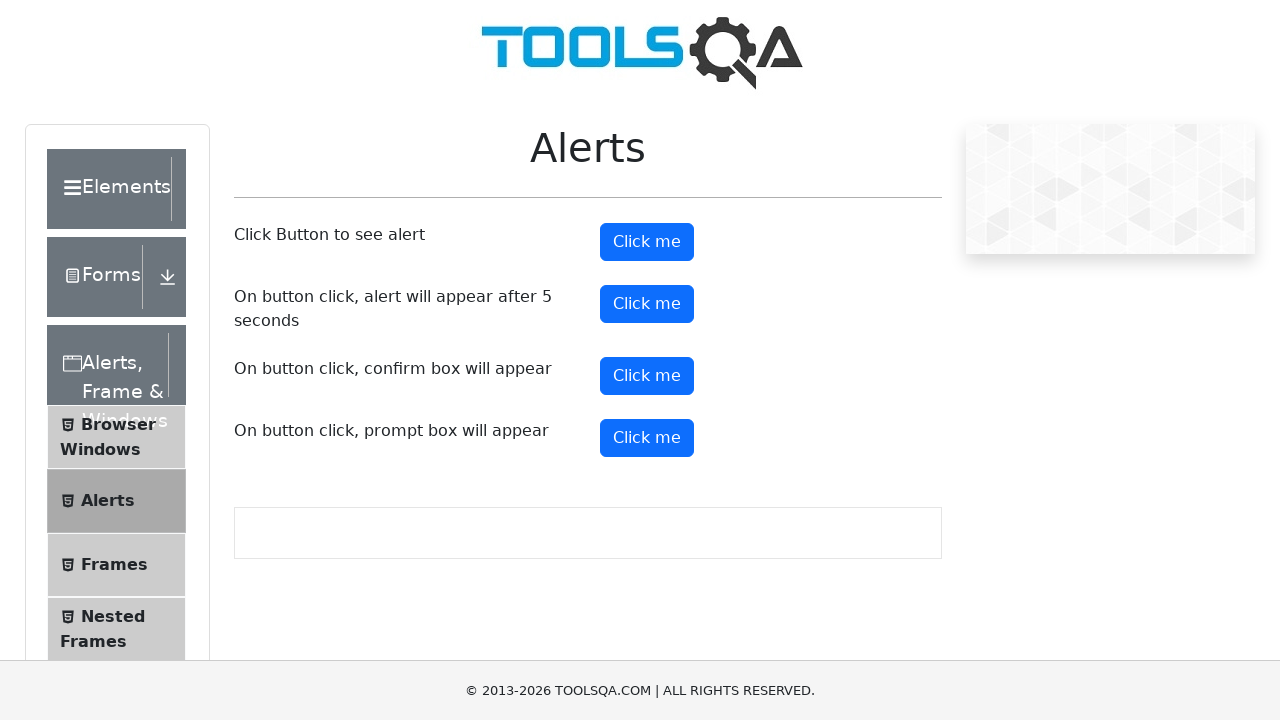

Clicked confirm button to trigger the confirm popup at (647, 376) on #confirmButton
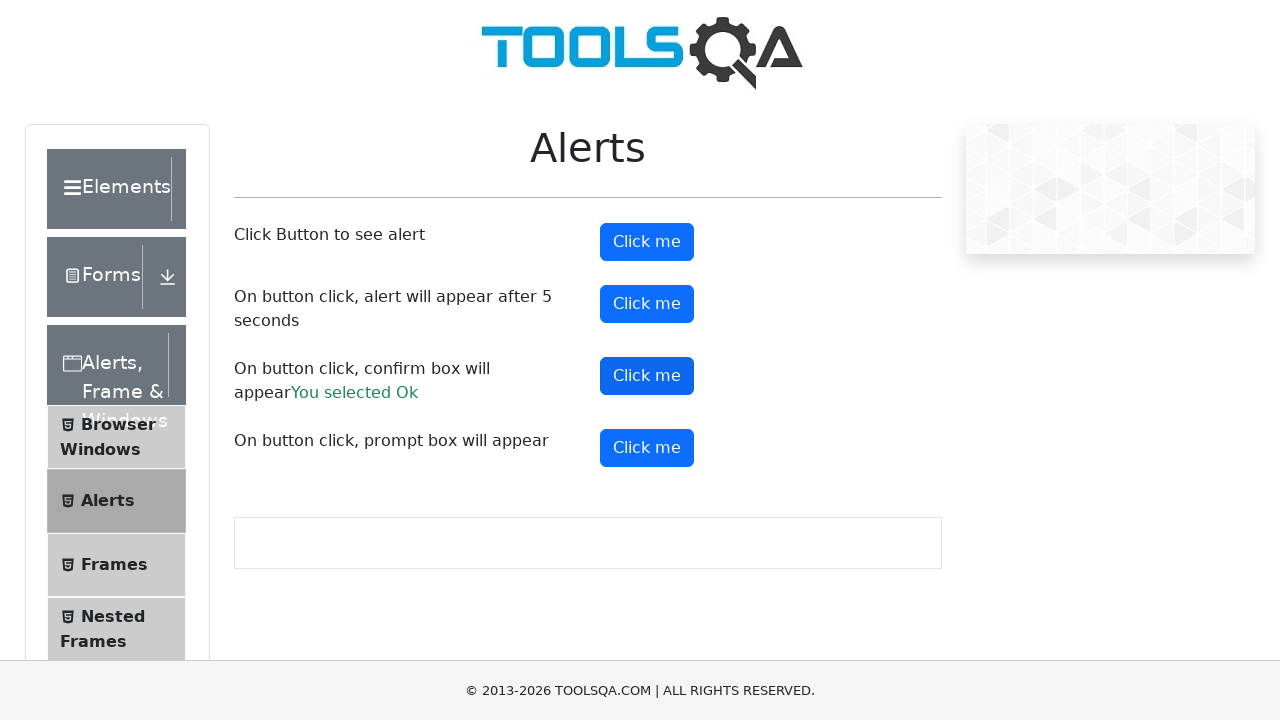

Confirmation result text appeared on the page after accepting the alert
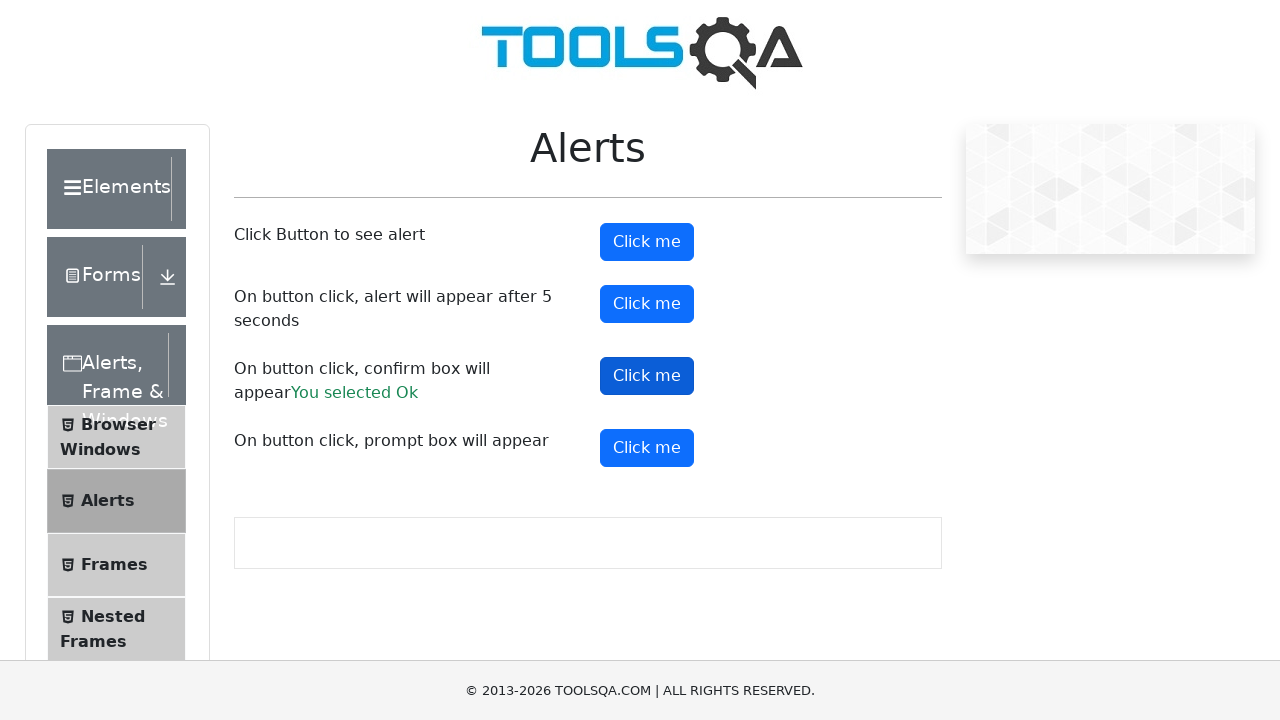

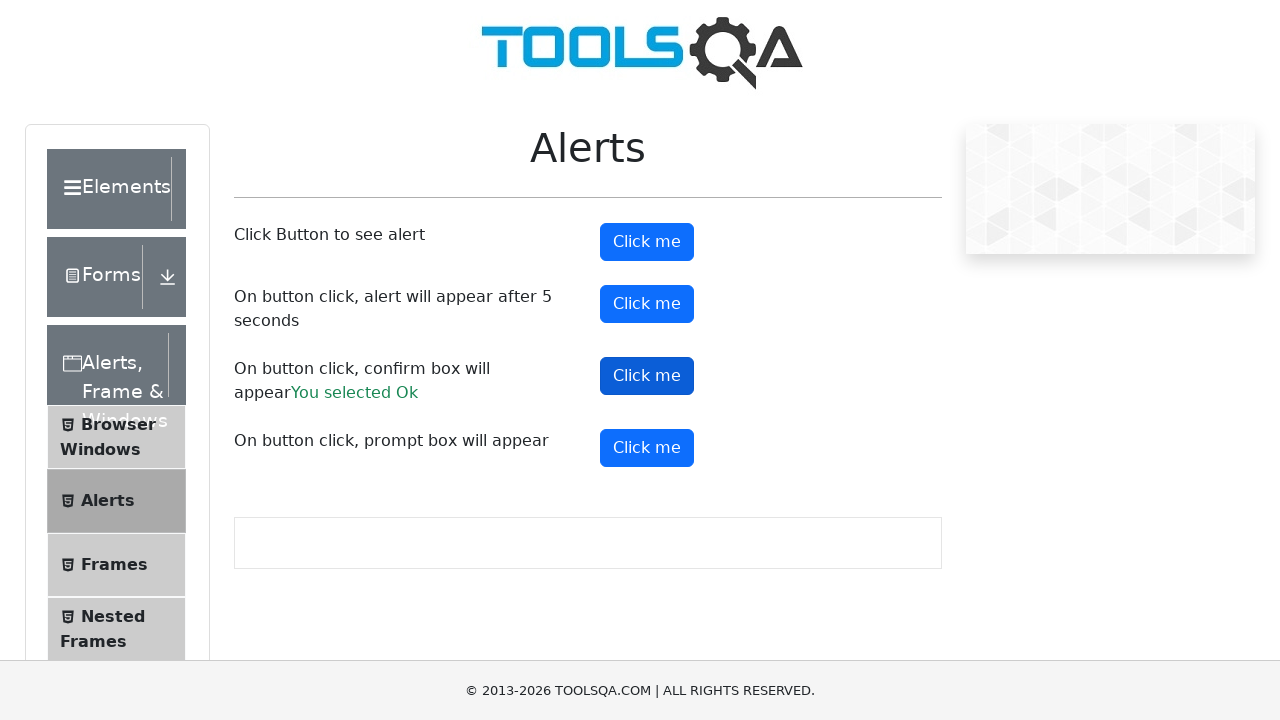